Simple test that navigates to the OTUS education platform homepage

Starting URL: https://otus.ru/

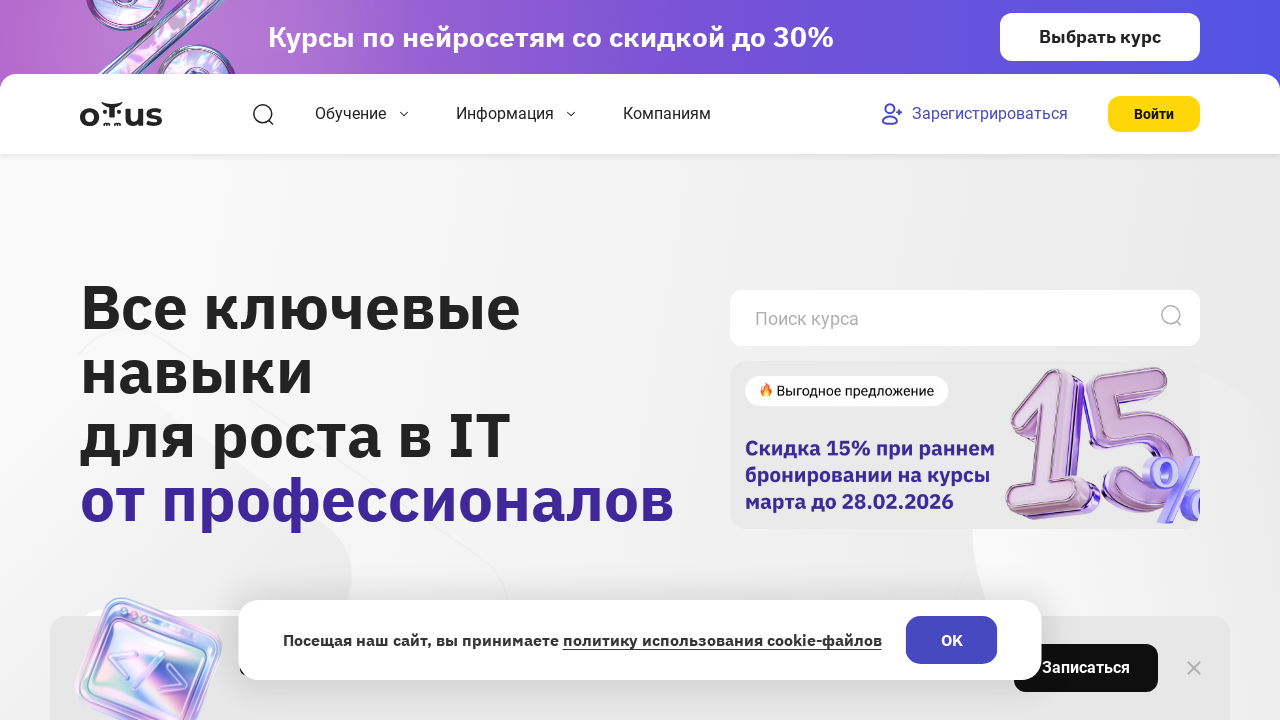

Navigated to OTUS education platform homepage
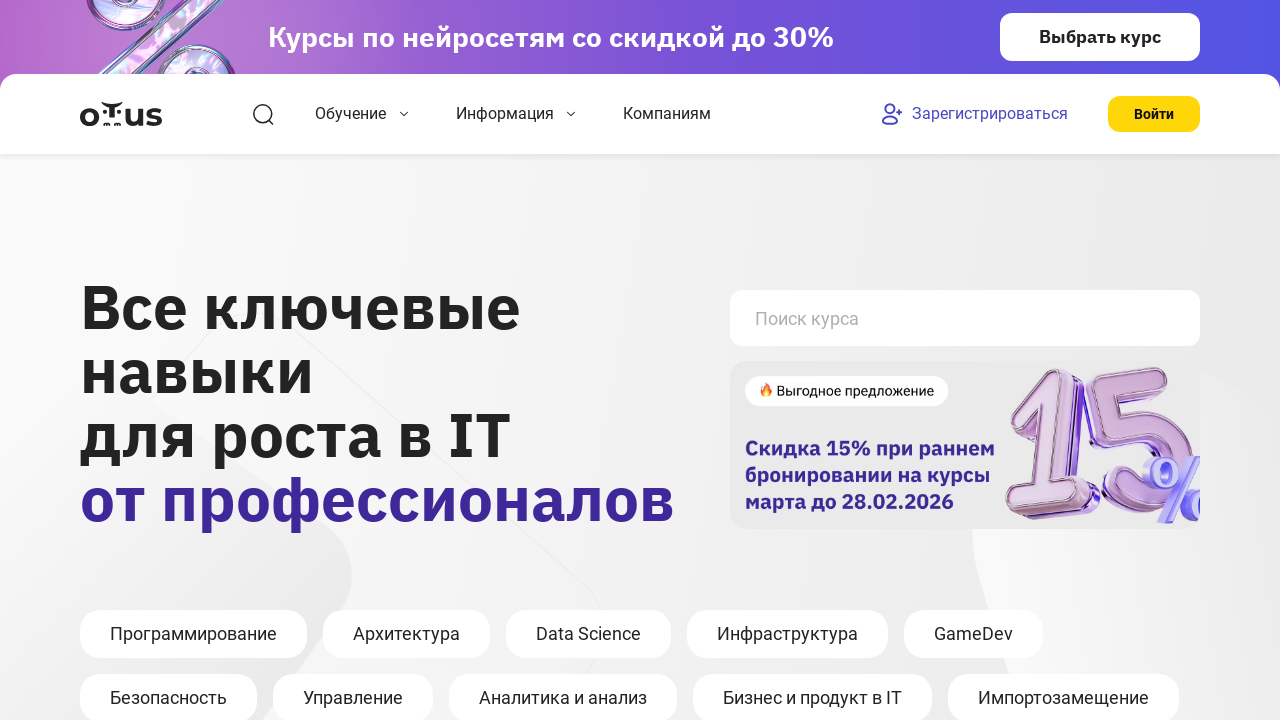

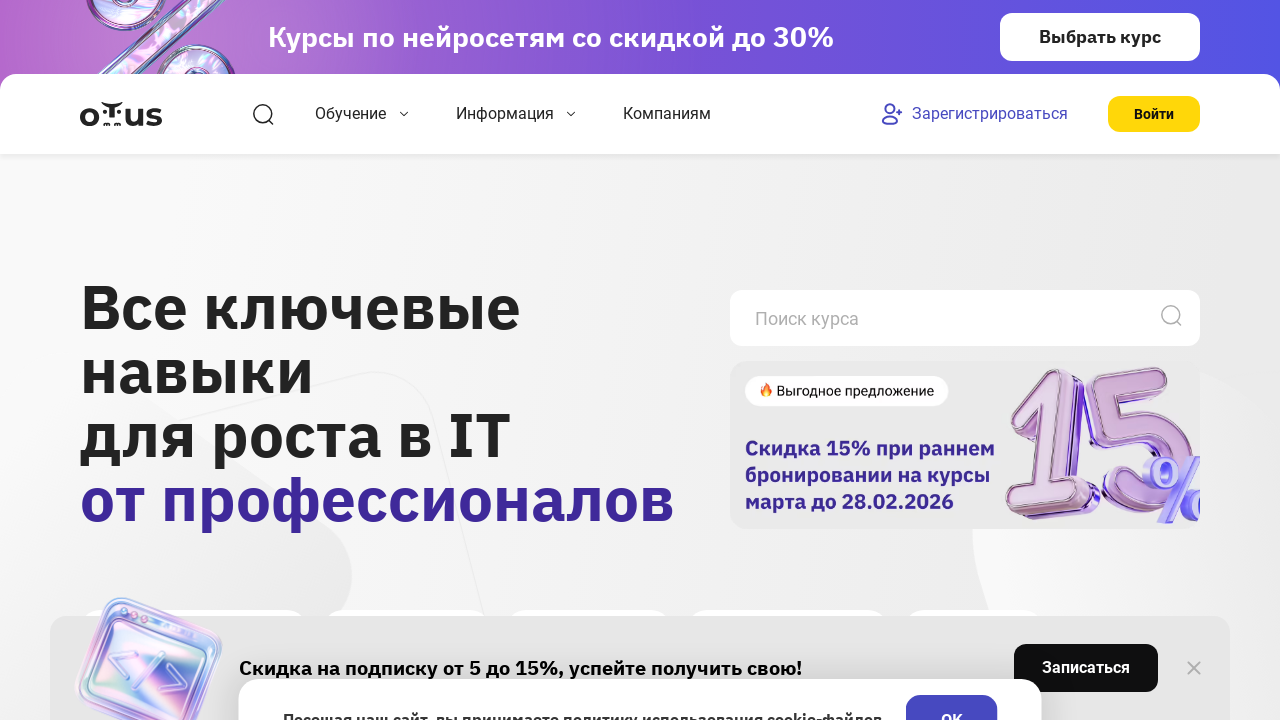